Types a username into the text box form

Starting URL: https://demoqa.com/text-box

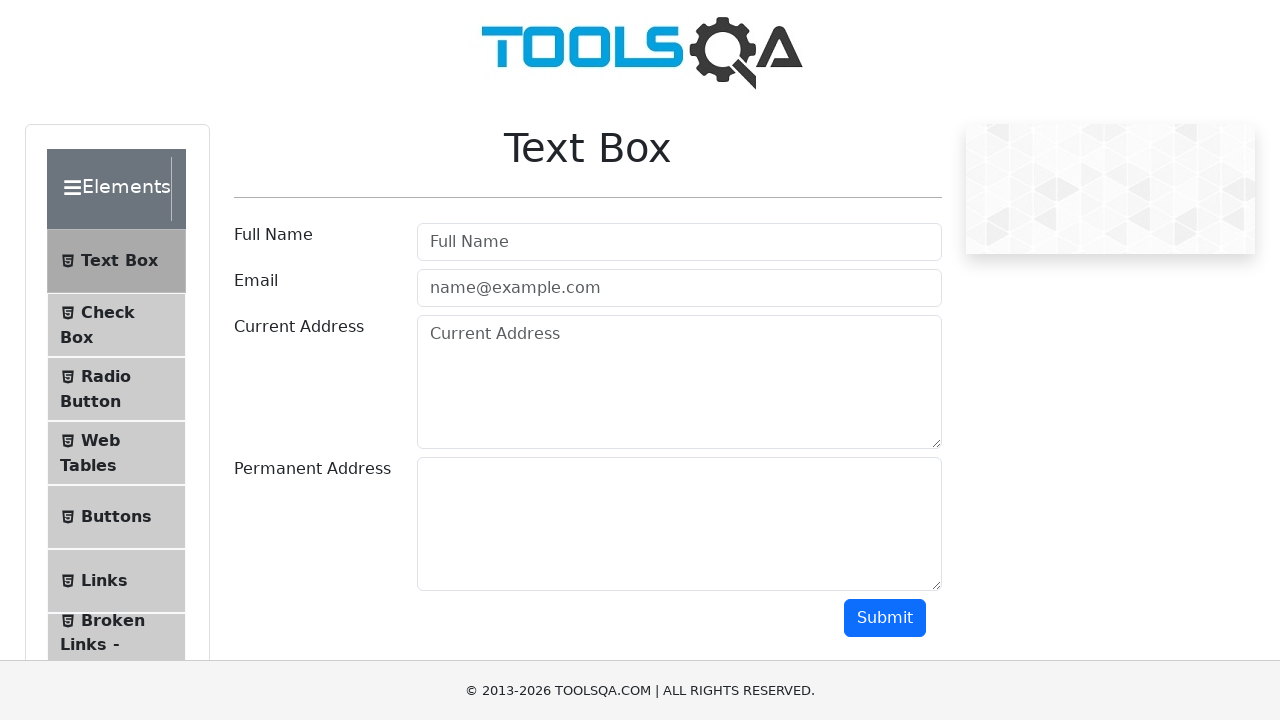

Filled username field with 'Juan Pablo' on #userName
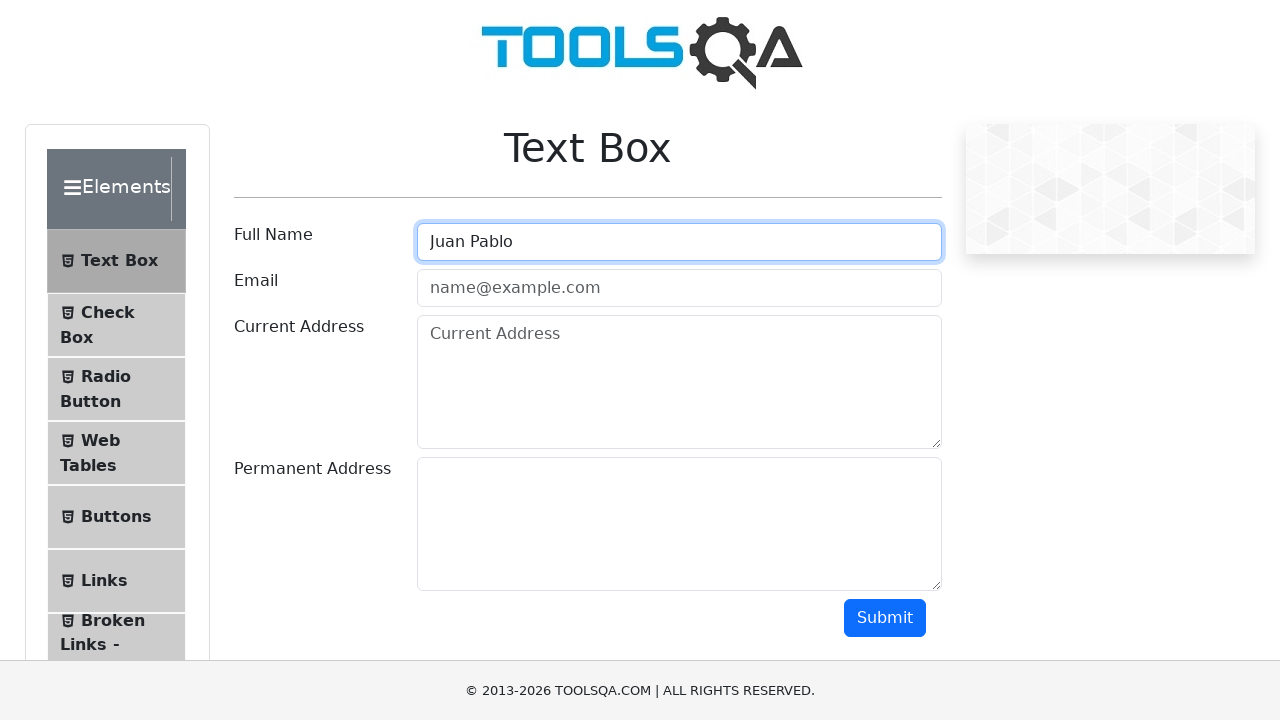

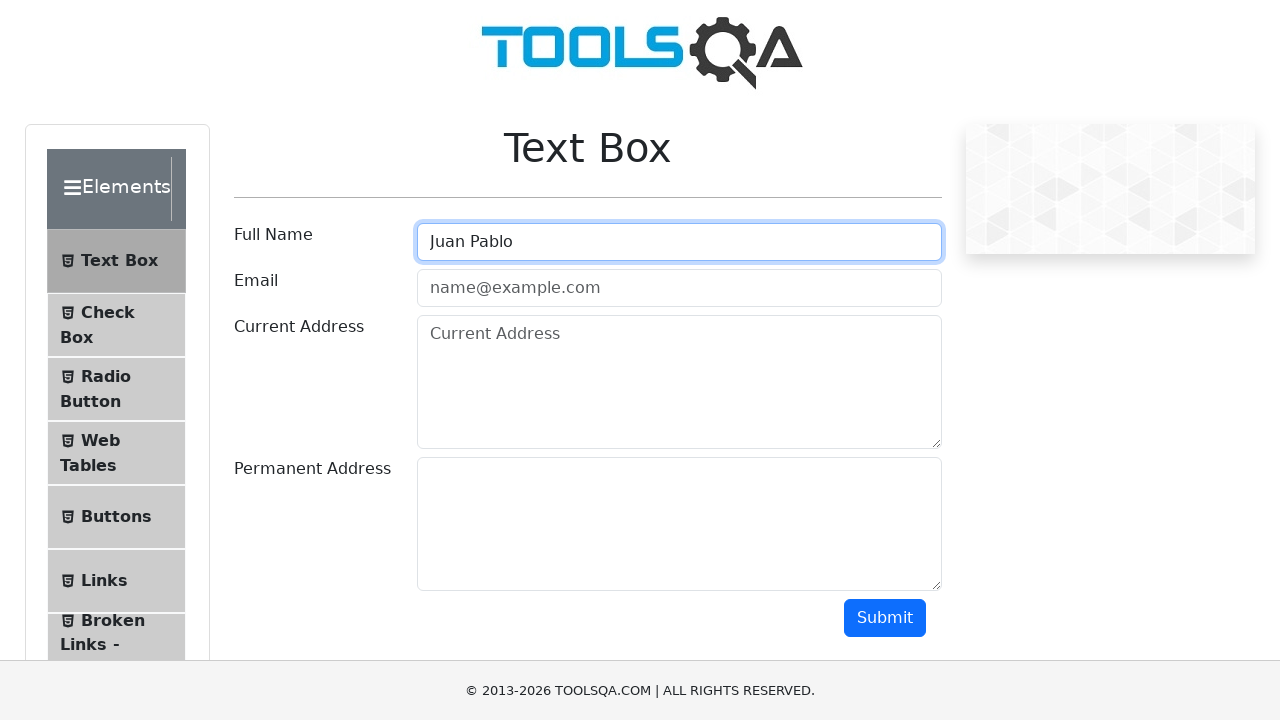